Tests waiting for JavaScript using closures to check that messages are received and rendering queue is empty, then verifies the message count element

Starting URL: https://eviltester.github.io/synchole/messages.html

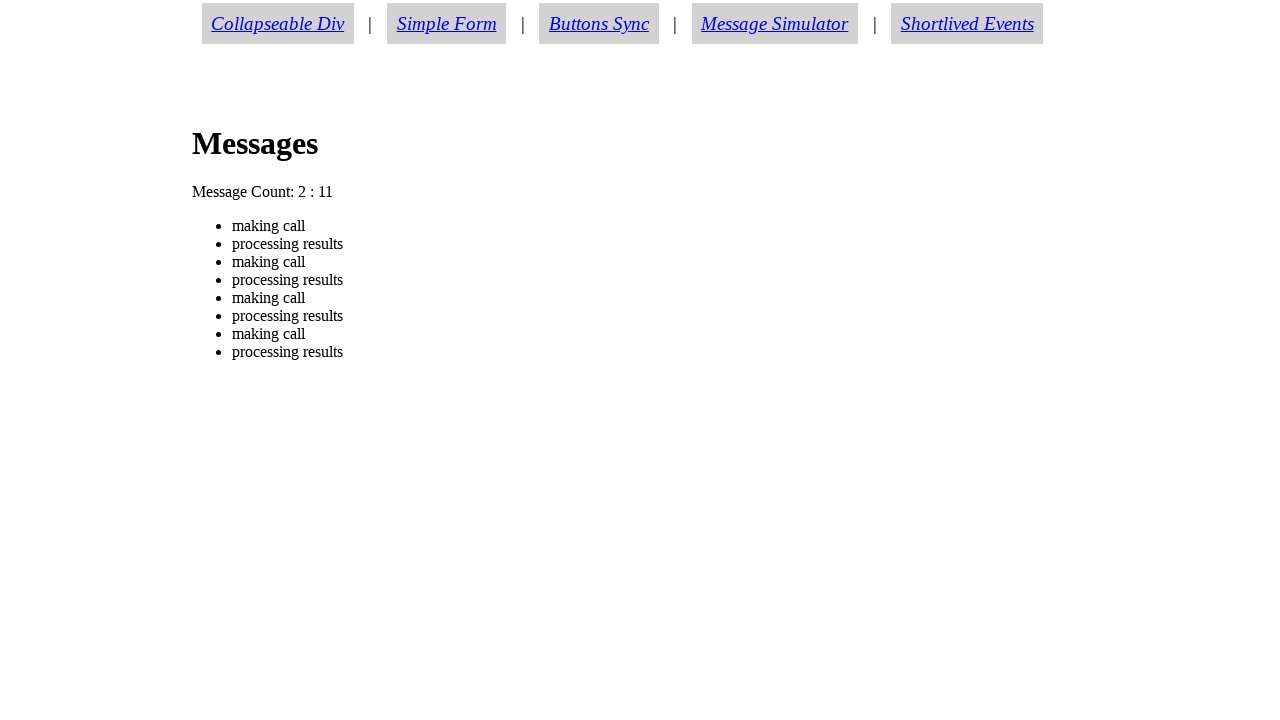

Waited for JavaScript condition: messages received and rendering queue empty
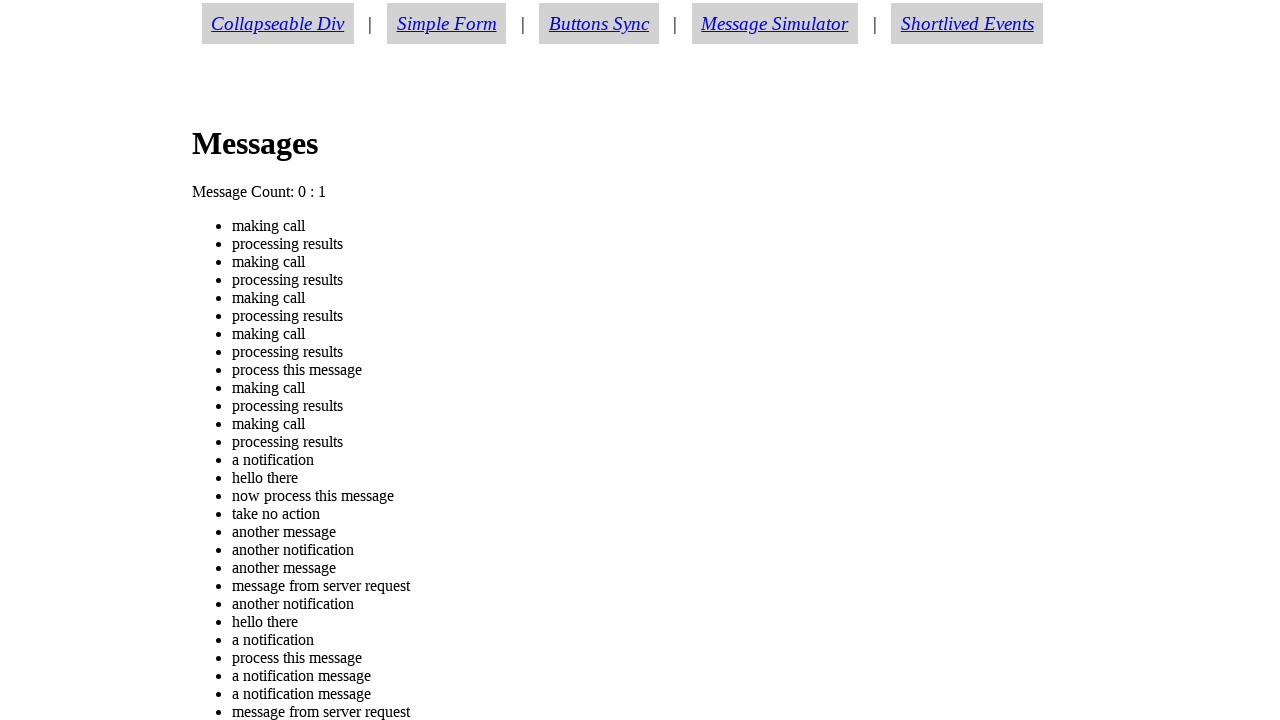

Waited for message count element with text 'Message Count: 0 : 0'
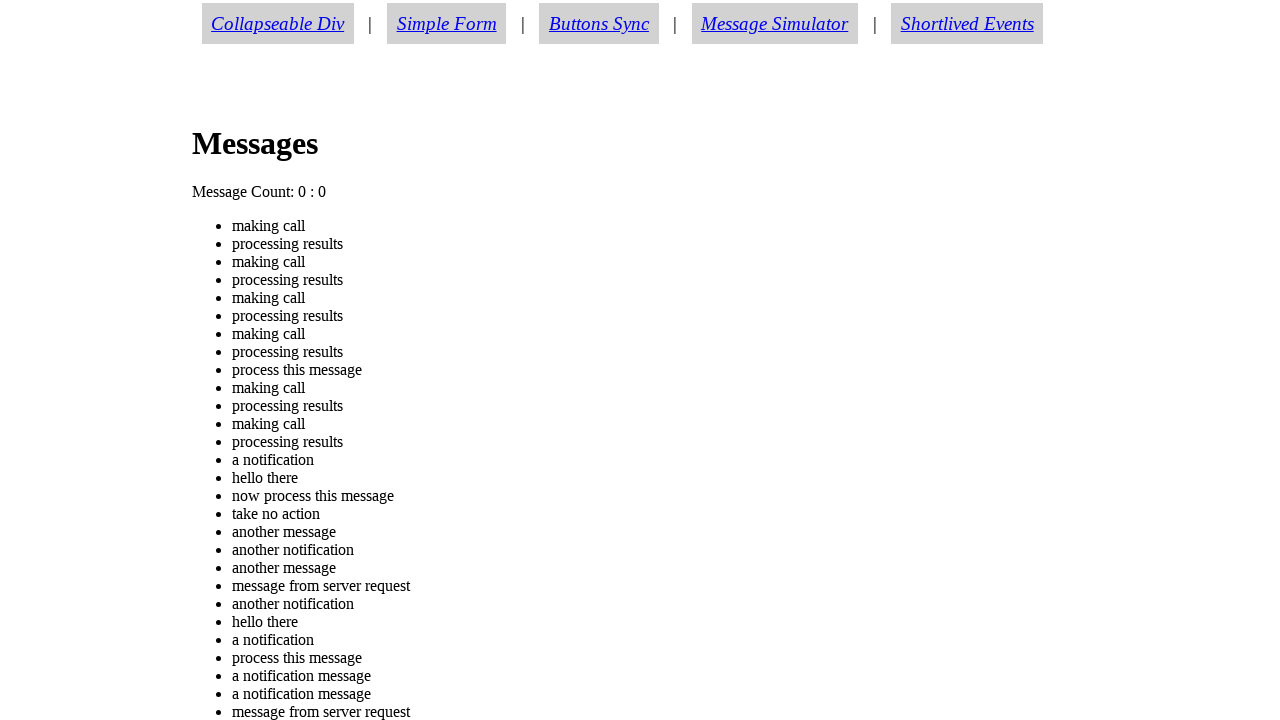

Verified message count text equals 'Message Count: 0 : 0'
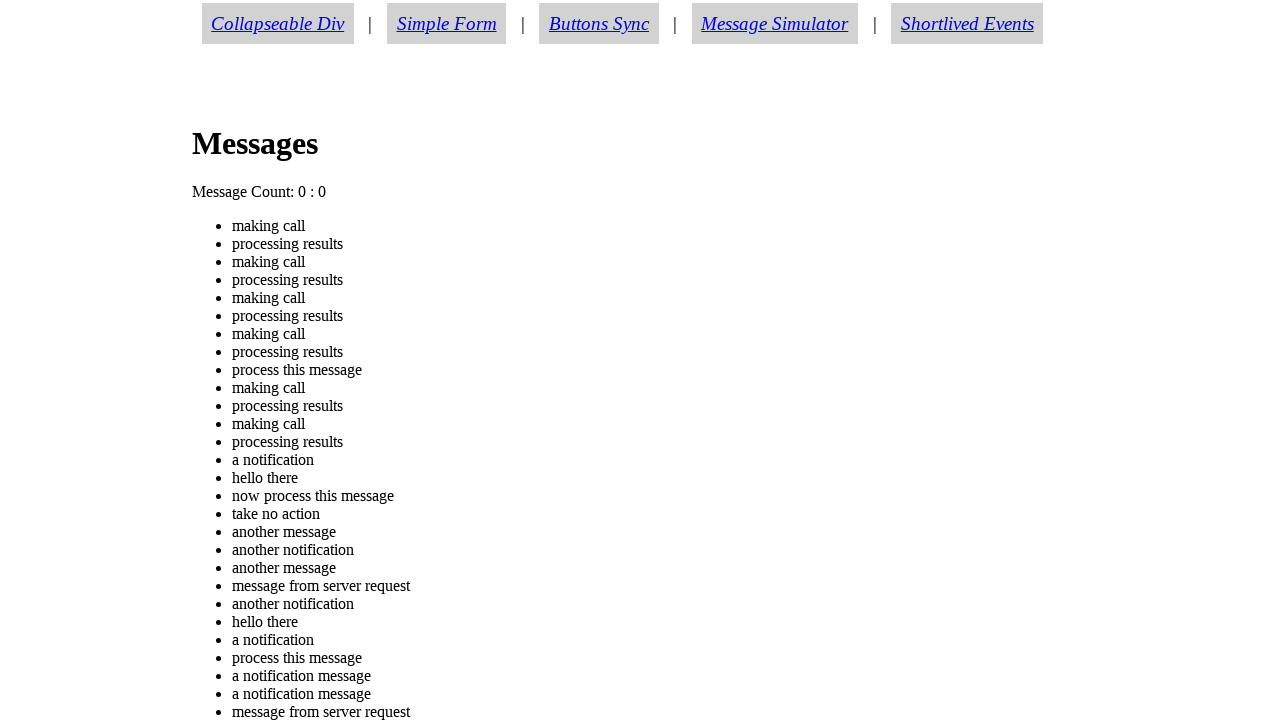

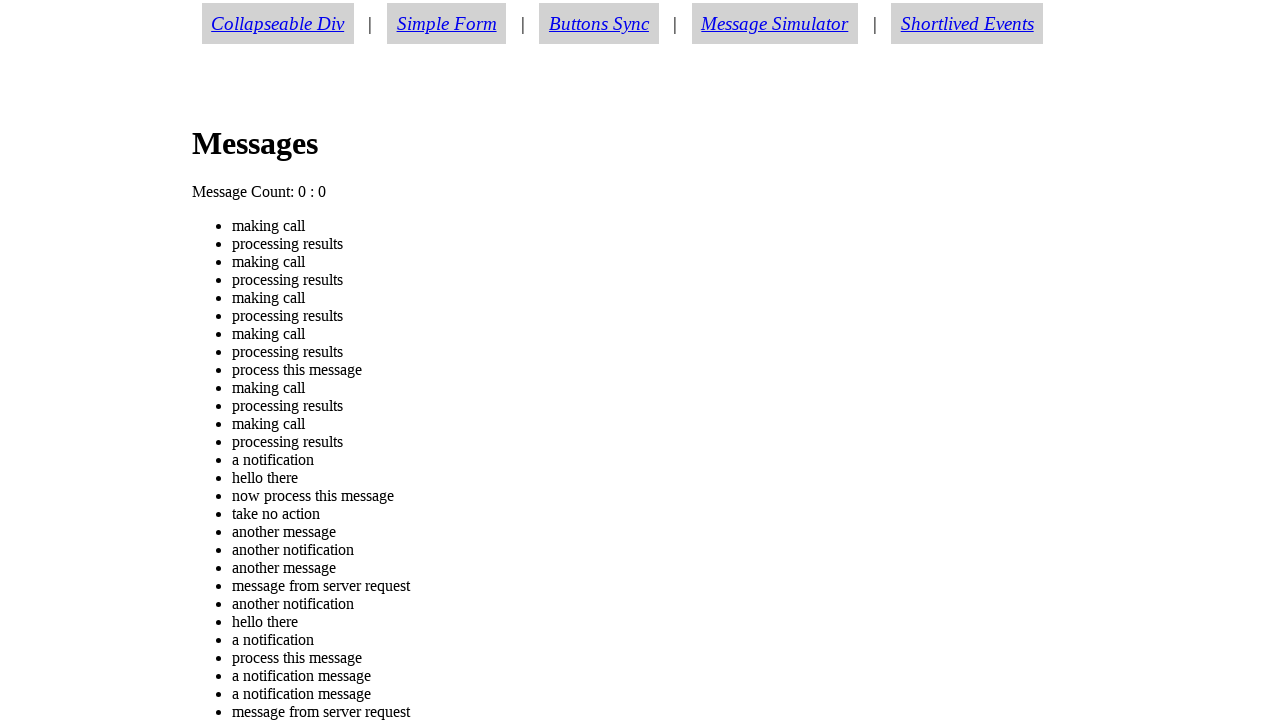